Tests jQuery UI droppable functionality by dragging an element and dropping it on a target

Starting URL: https://jqueryui.com/droppable

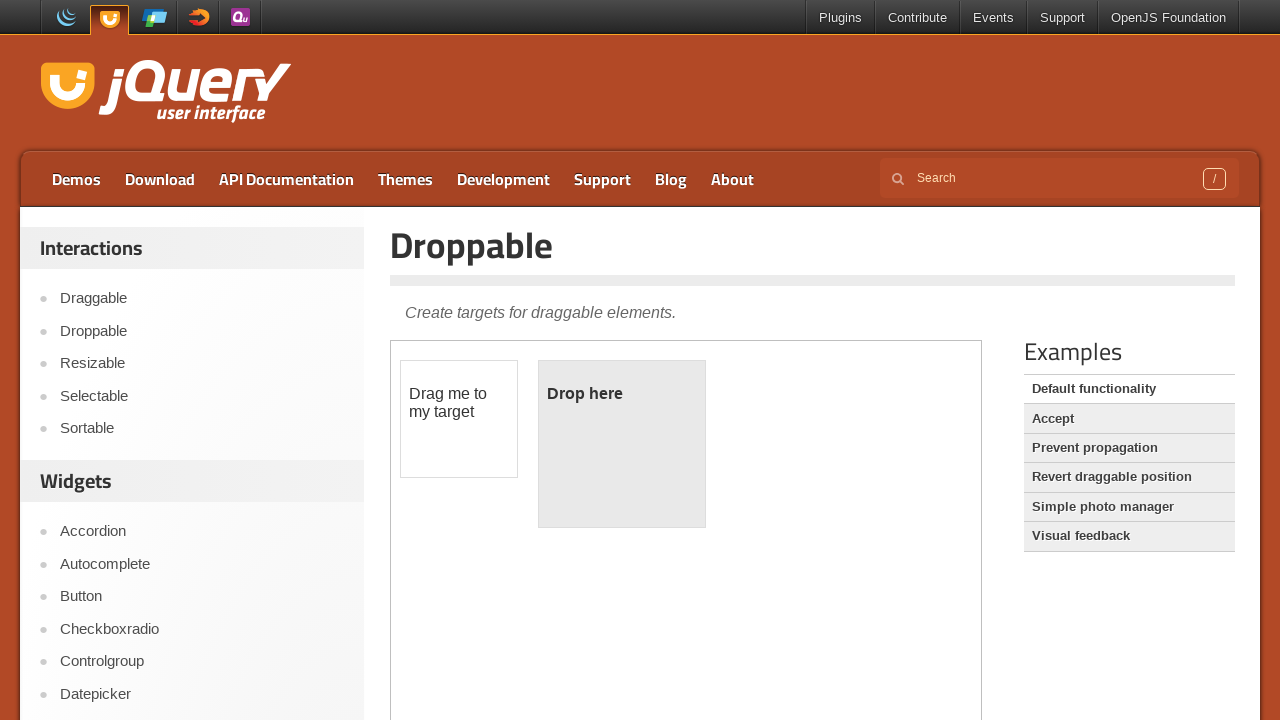

Located the demo iframe for droppable test
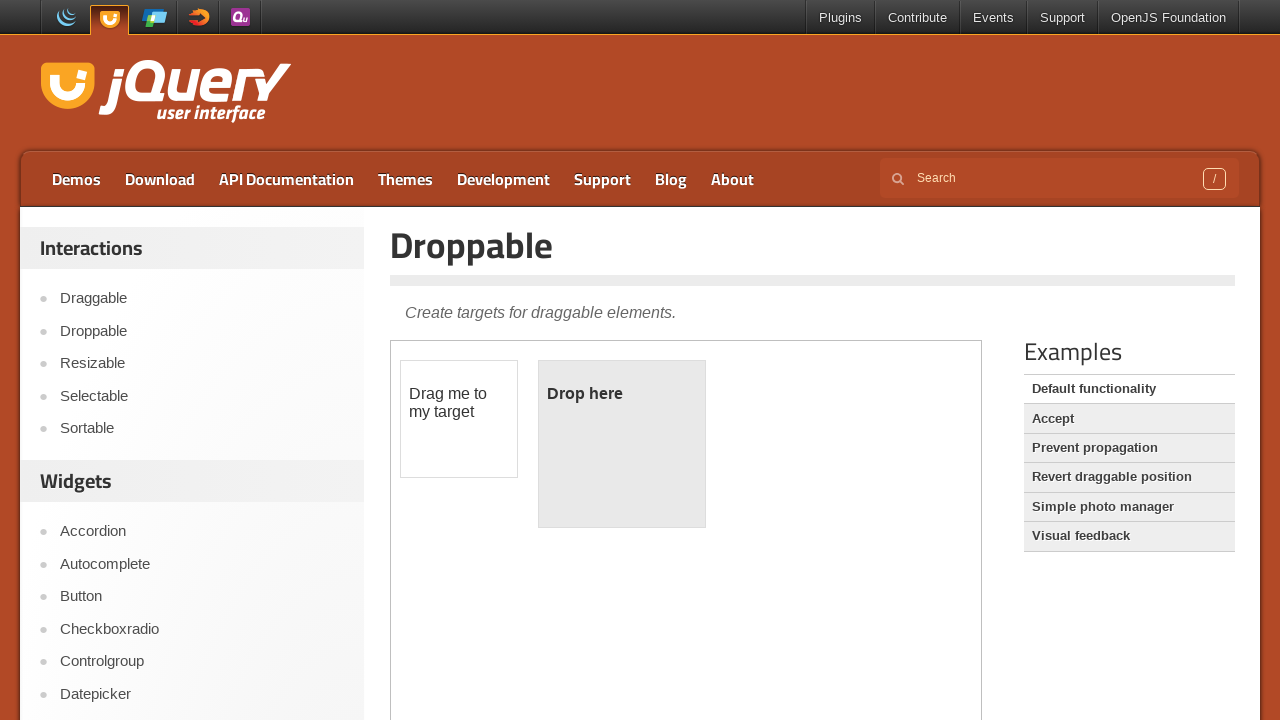

Located the draggable element
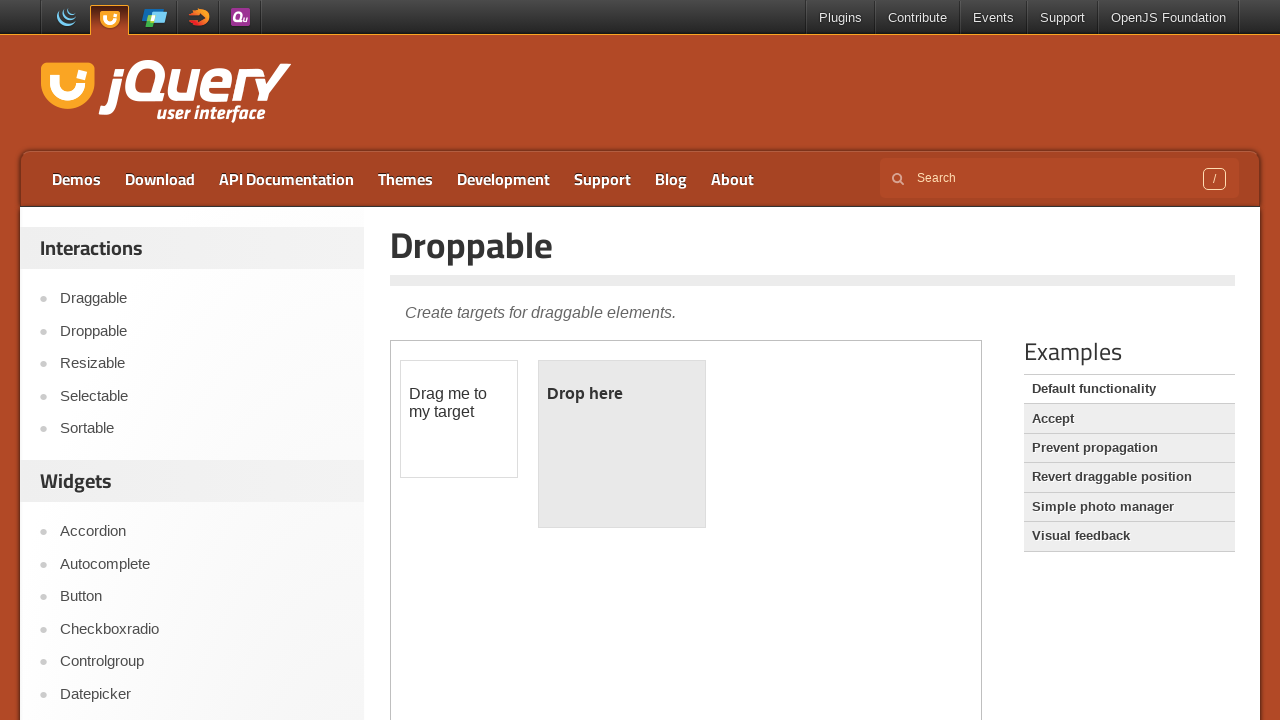

Located the droppable target element
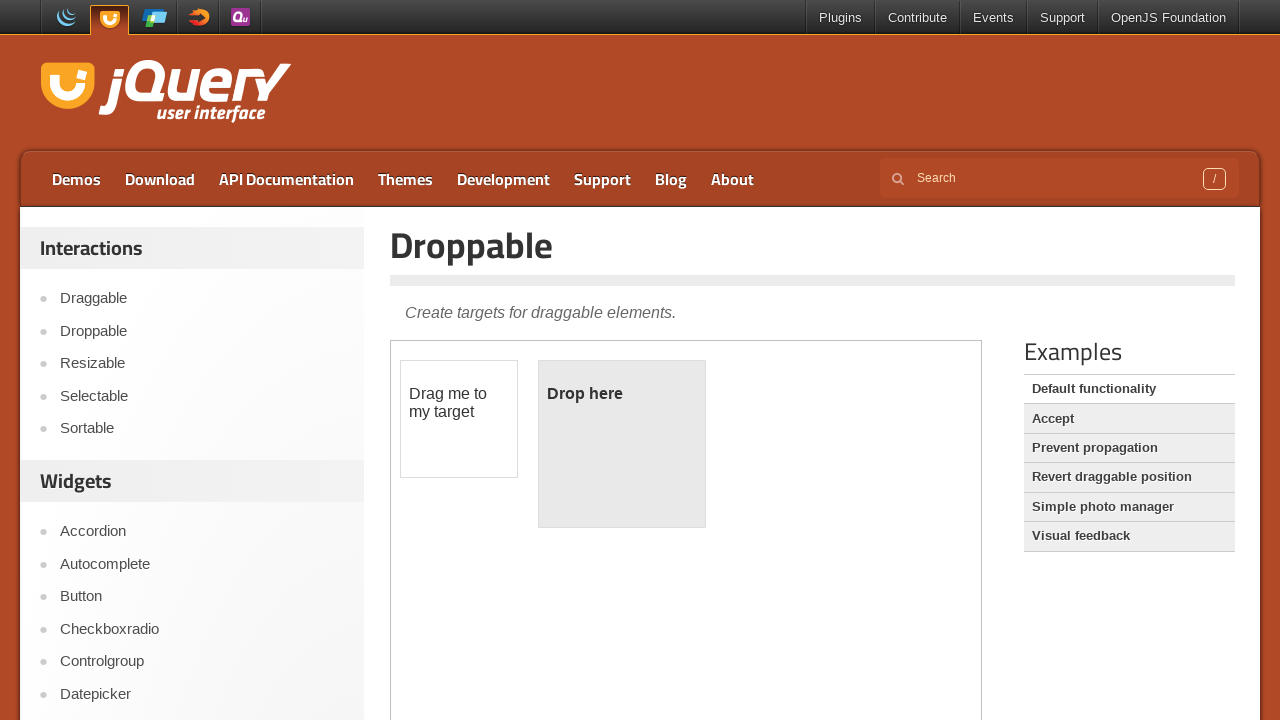

Dragged the draggable element onto the droppable target at (622, 444)
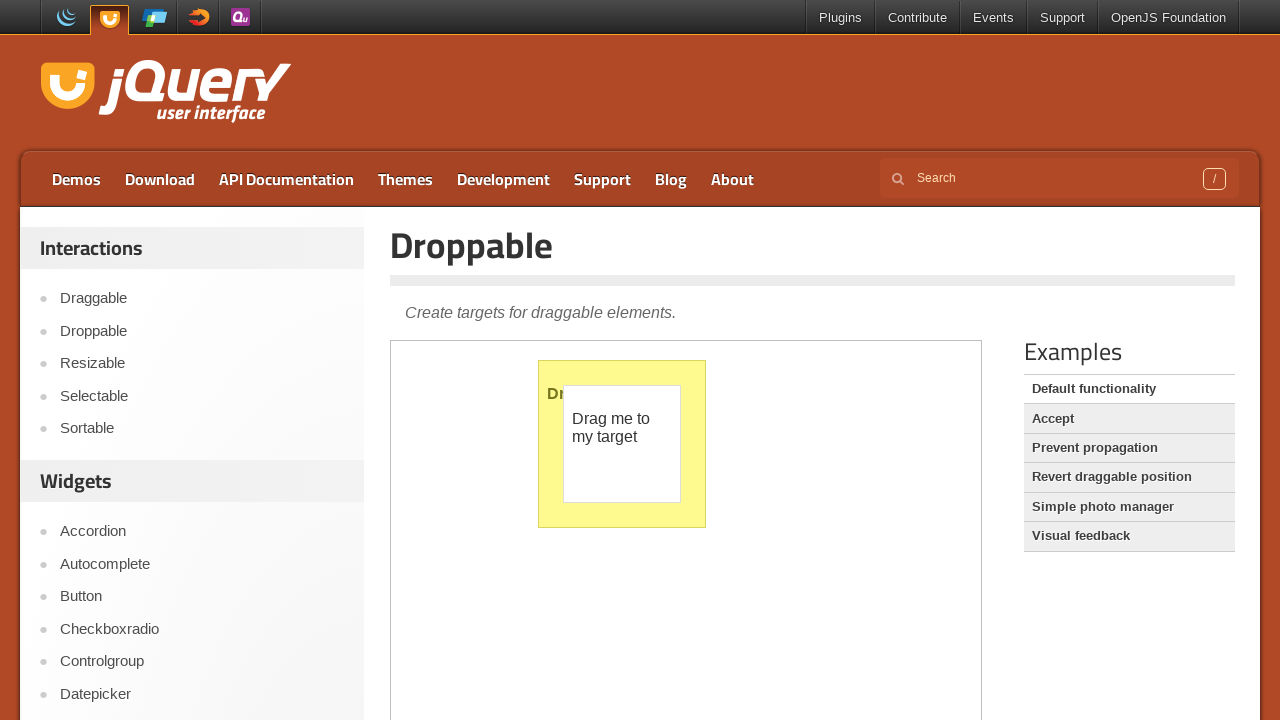

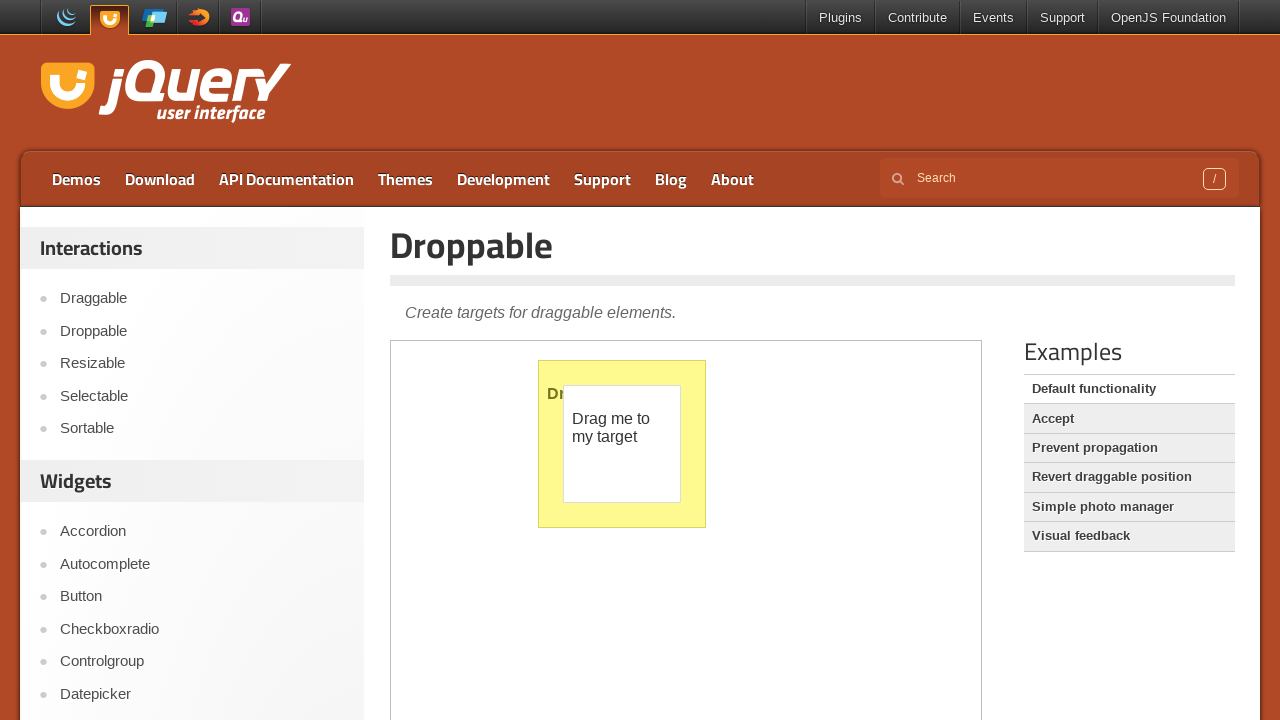